Tests adding multiple items to cart on an e-commerce site by searching for specific product names and clicking their add to cart buttons

Starting URL: https://rahulshettyacademy.com/seleniumPractise/

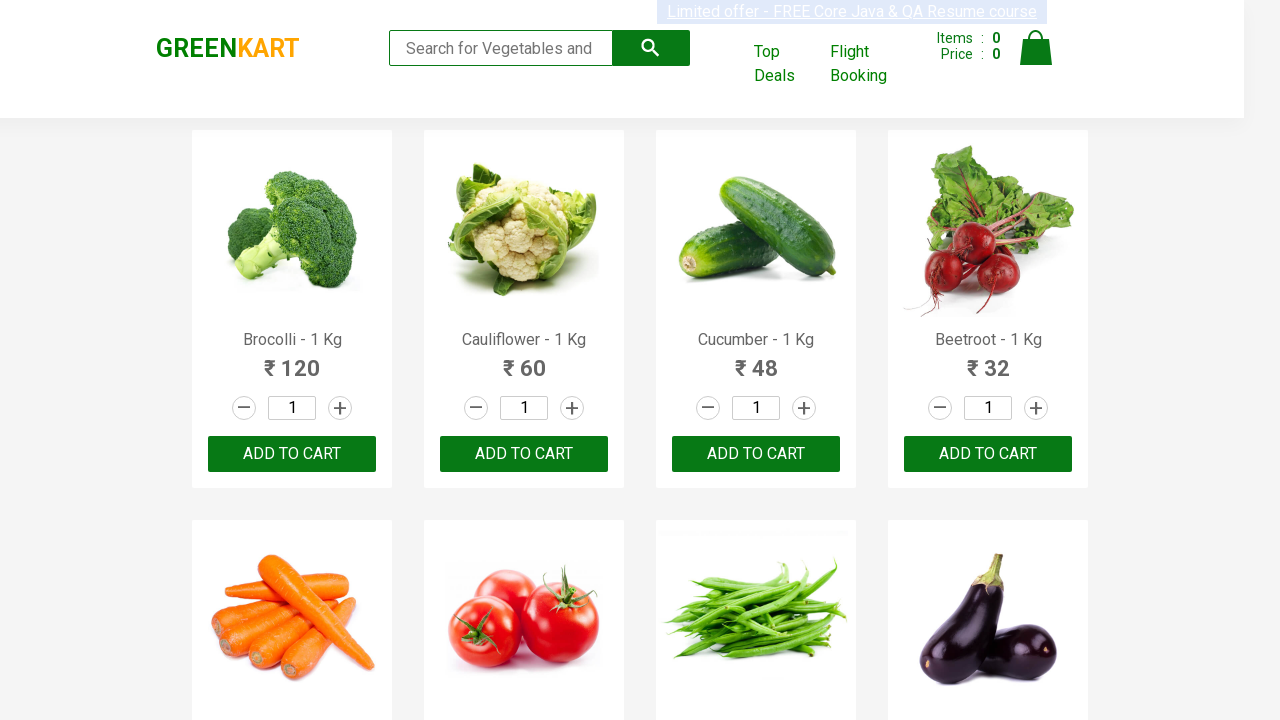

Waited for product elements to load
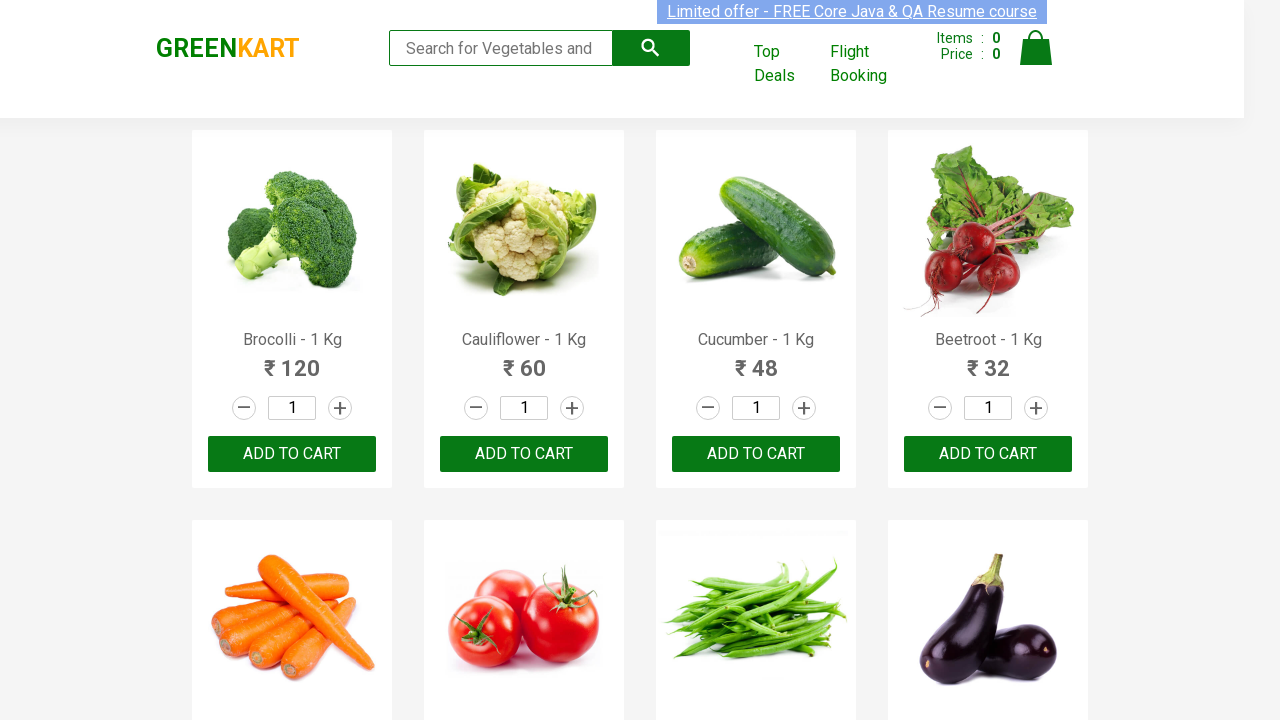

Retrieved all product elements from page
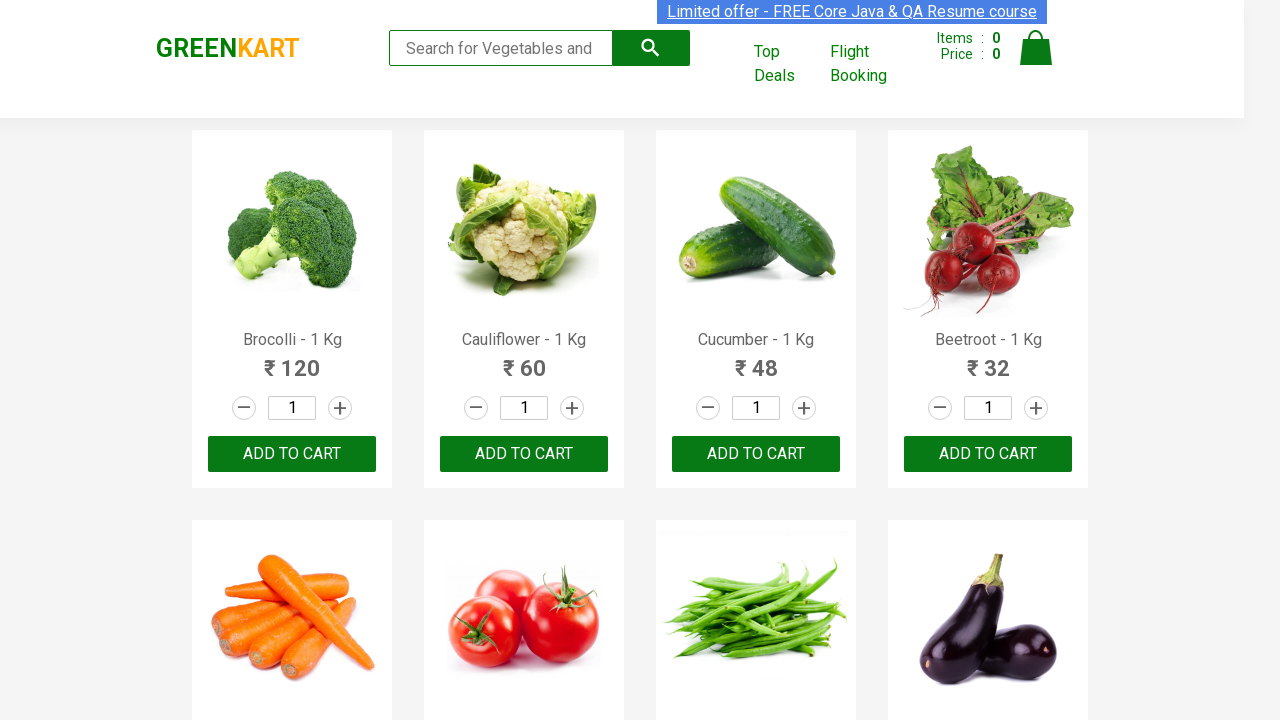

Added 'Brocolli' to cart at (292, 454) on xpath=//div[@class='product-action']/button >> nth=0
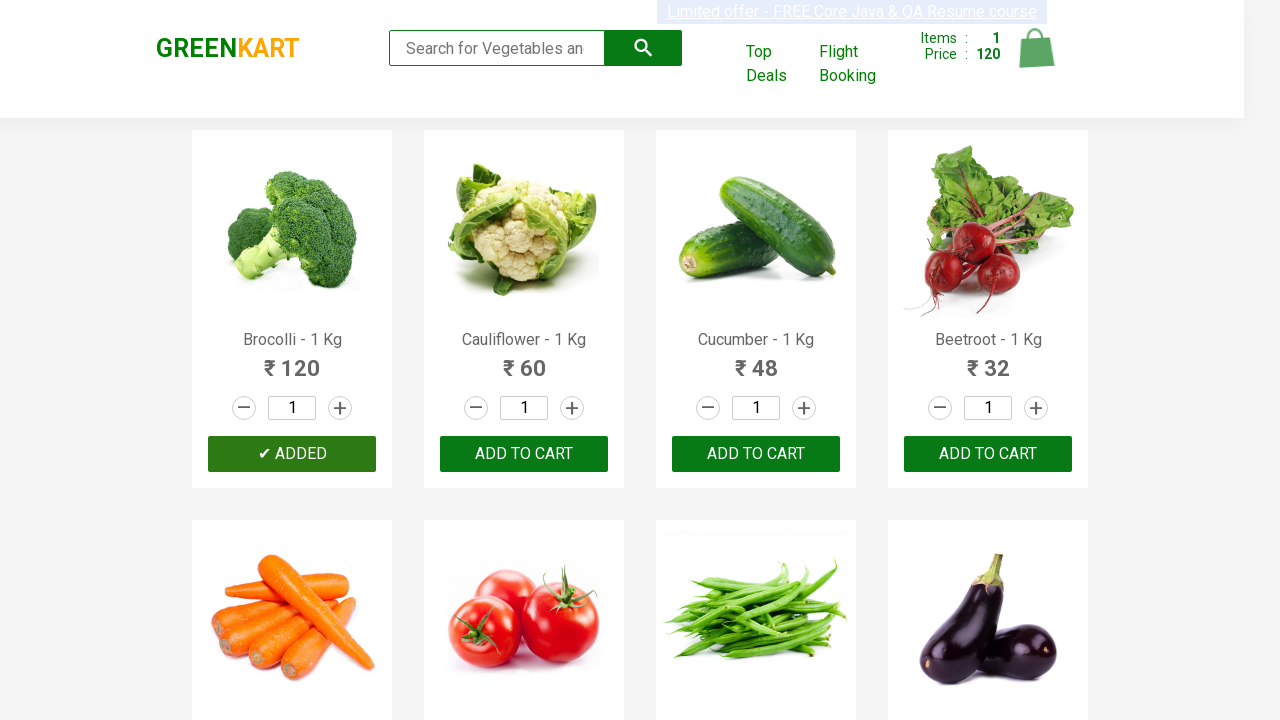

Added 'Cucumber' to cart at (756, 454) on xpath=//div[@class='product-action']/button >> nth=2
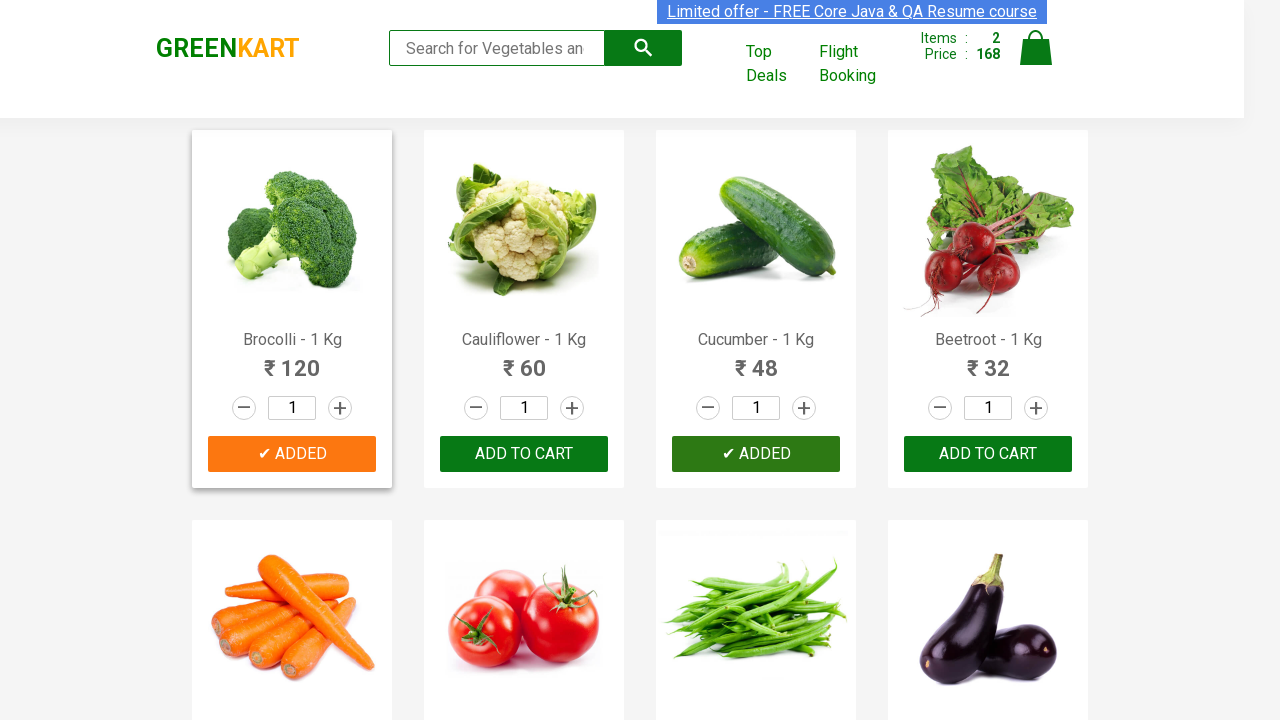

Added 'Beetroot' to cart at (988, 454) on xpath=//div[@class='product-action']/button >> nth=3
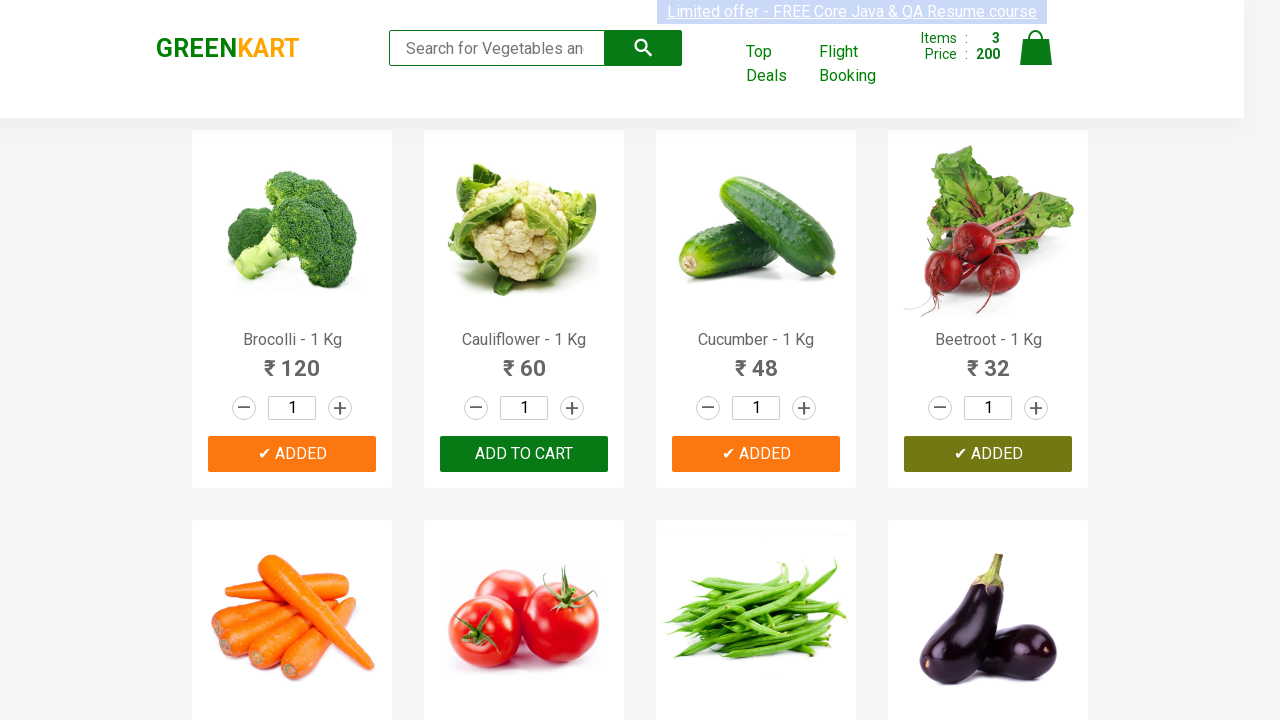

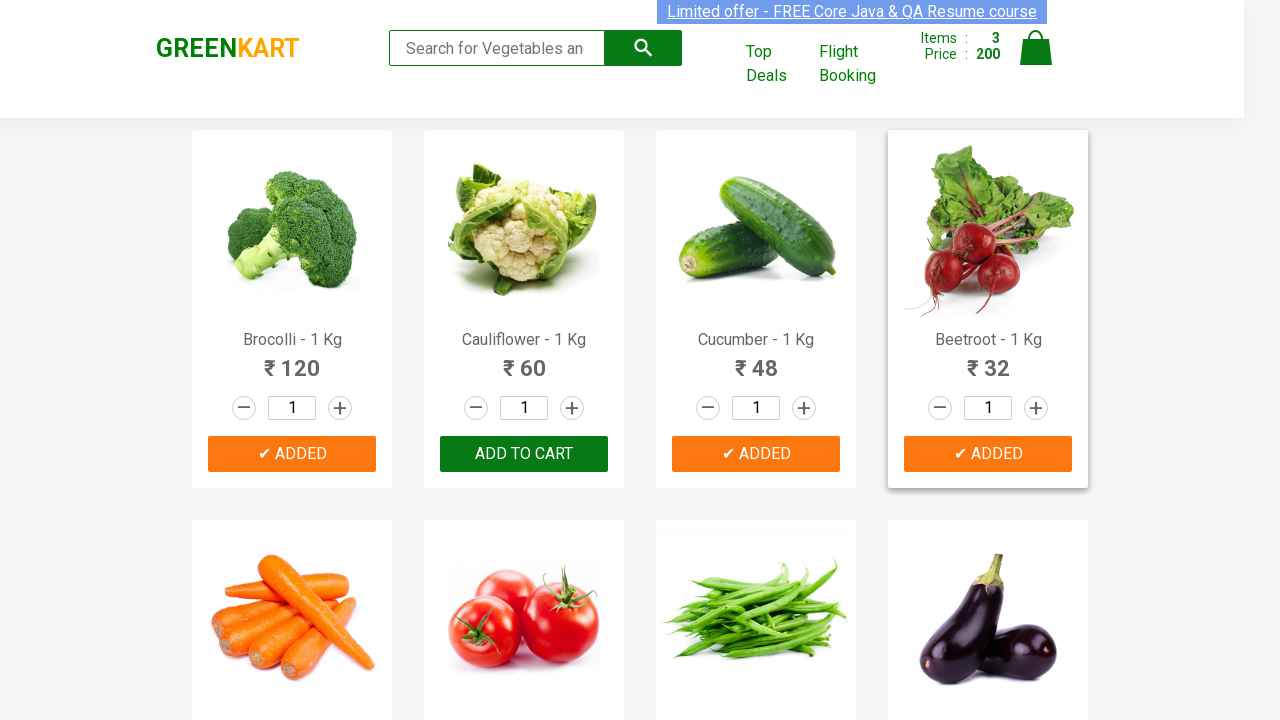